Tests various mouse operations including hover, click, double-click and right-click on the source city field

Starting URL: https://www.apsrtconline.in/

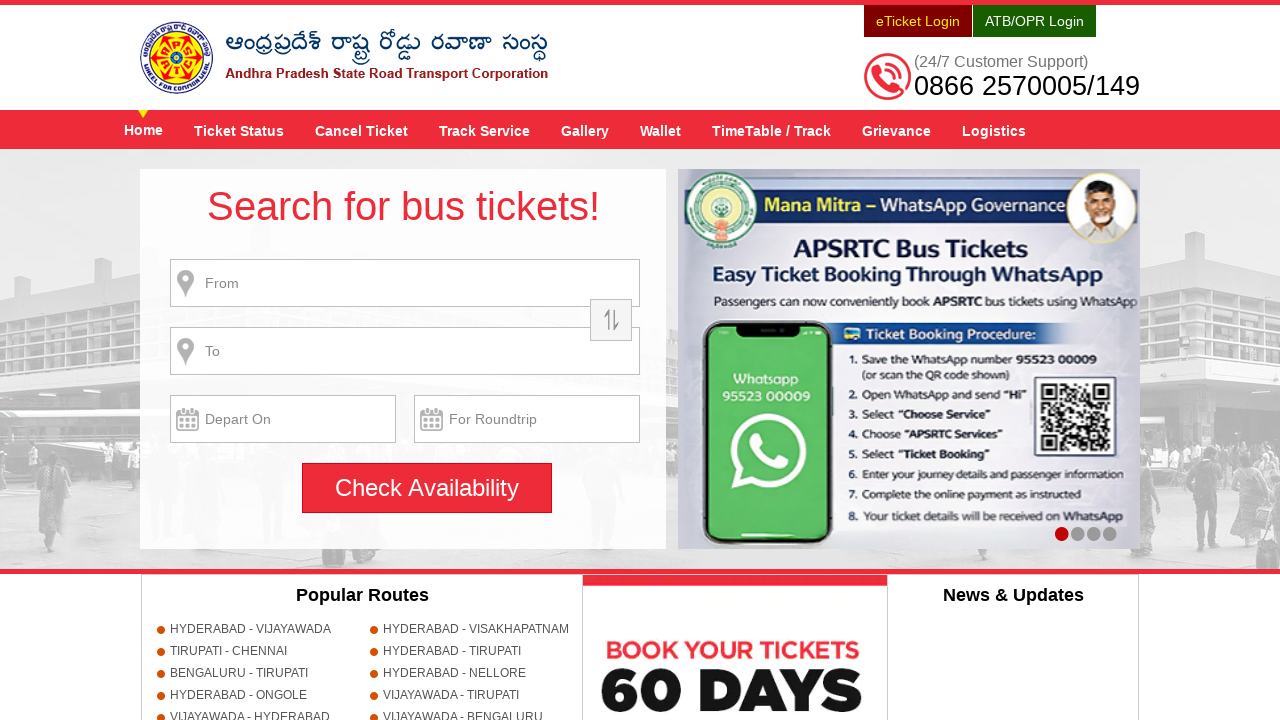

Located source city input field
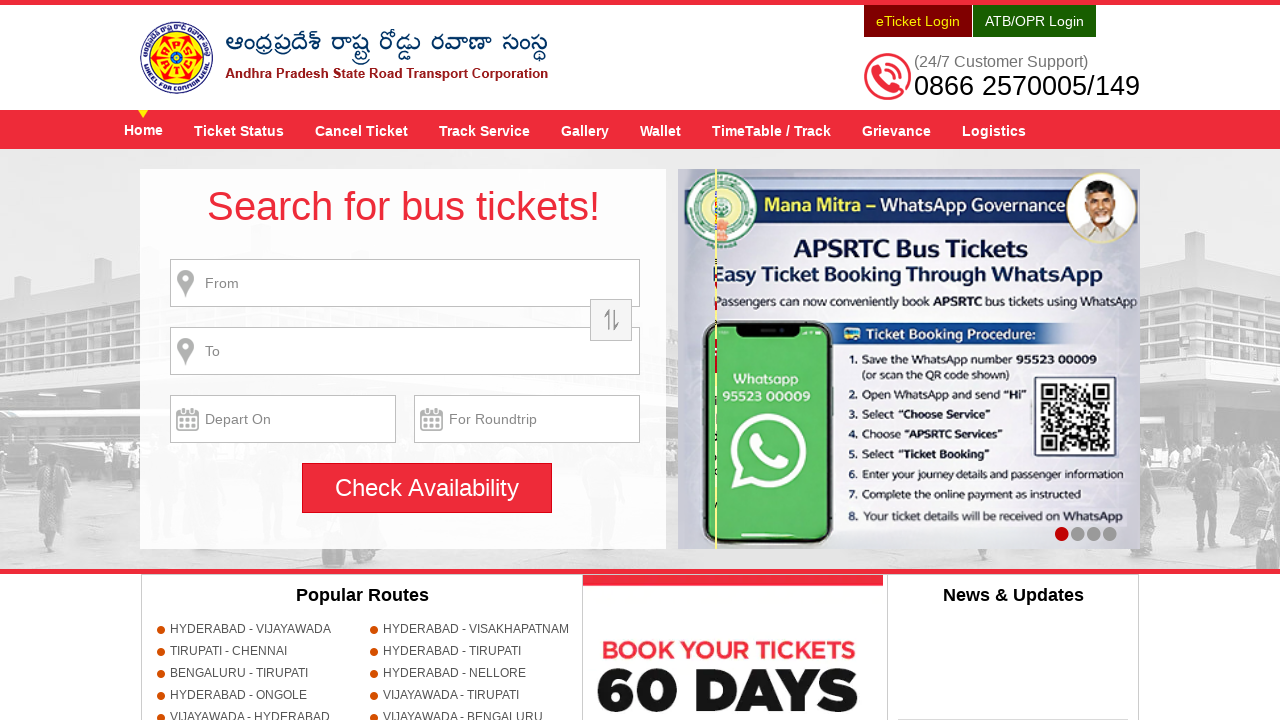

Hovered over source city field at (405, 283) on input[name='source']
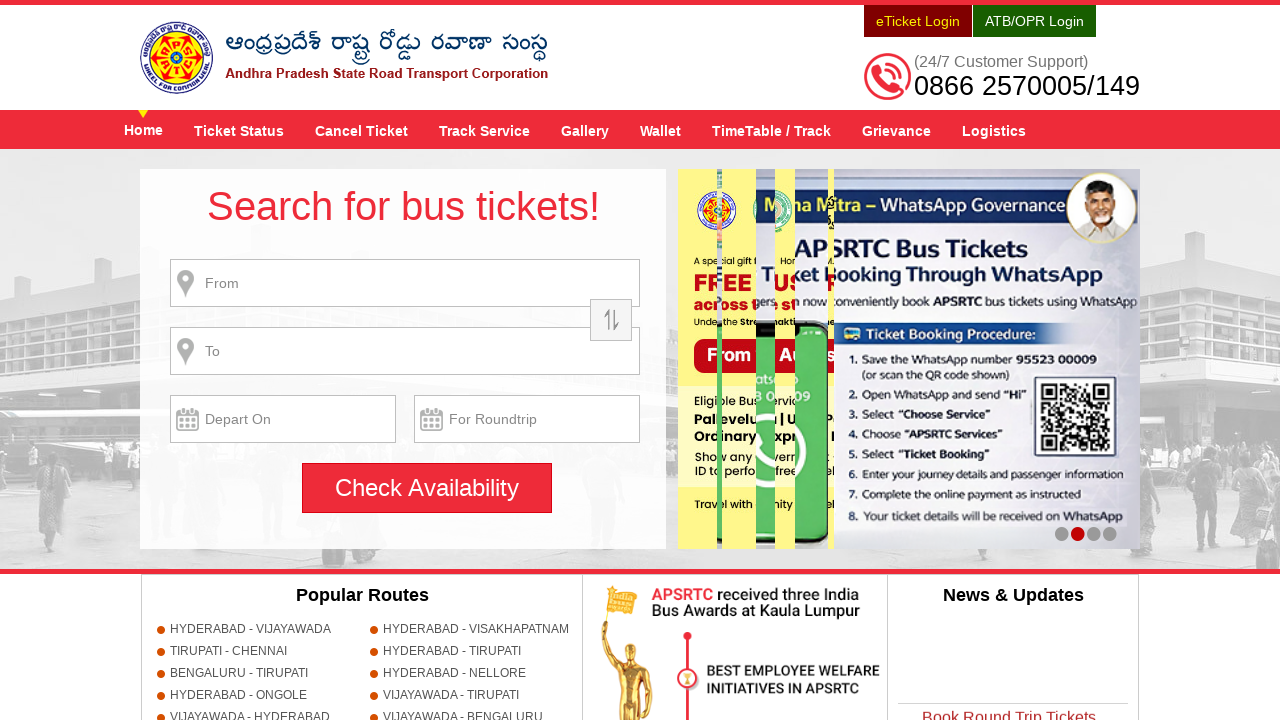

Clicked on source city field at (405, 283) on input[name='source']
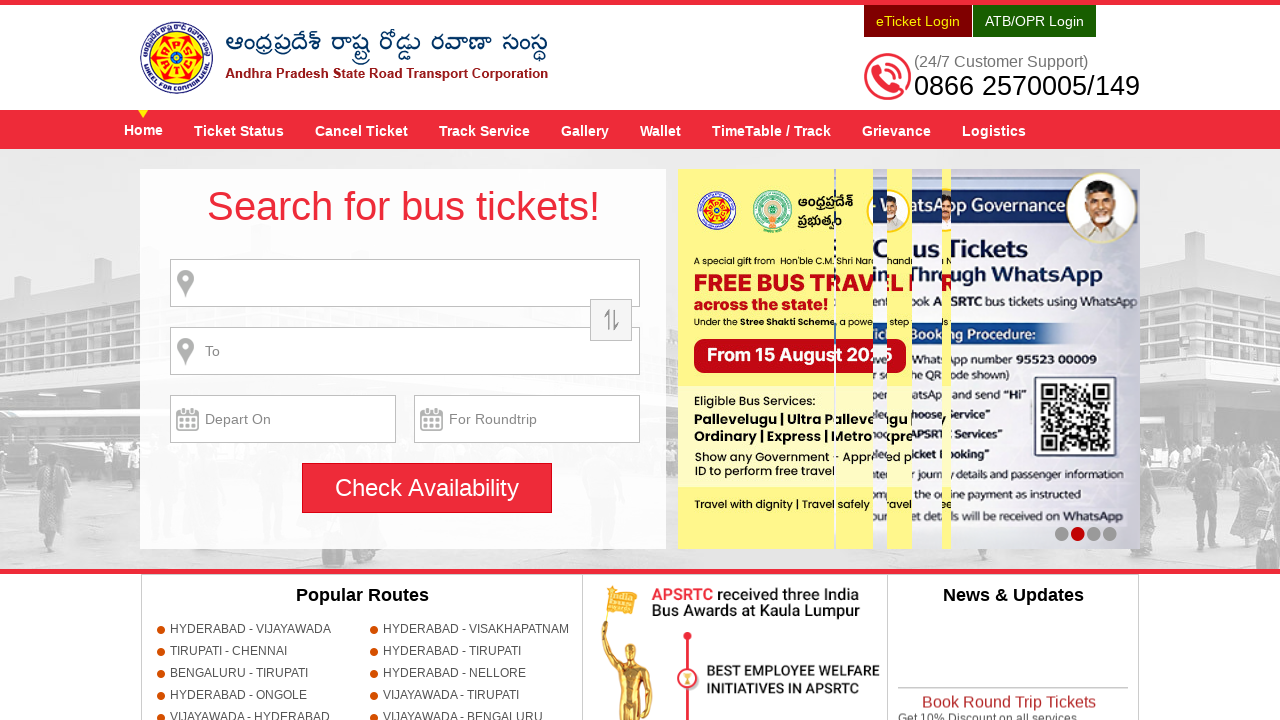

Typed 'KURNOOL' in source city field
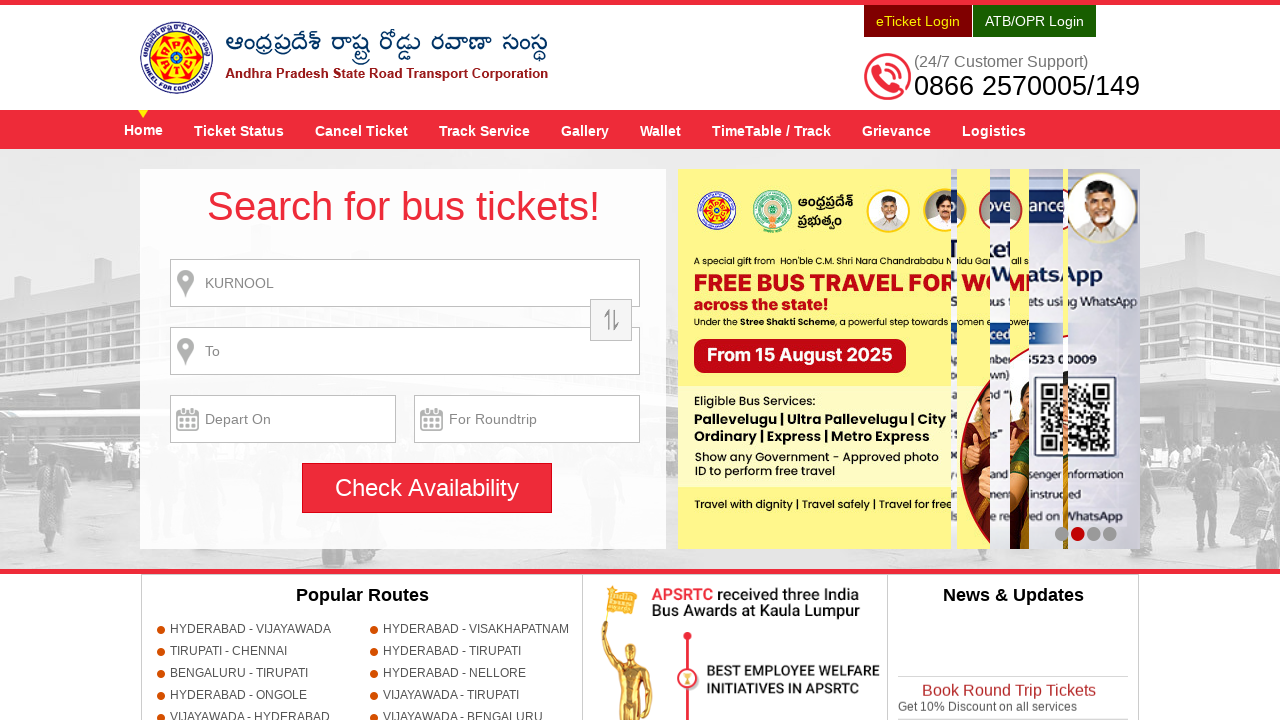

Waited 1000ms for input processing
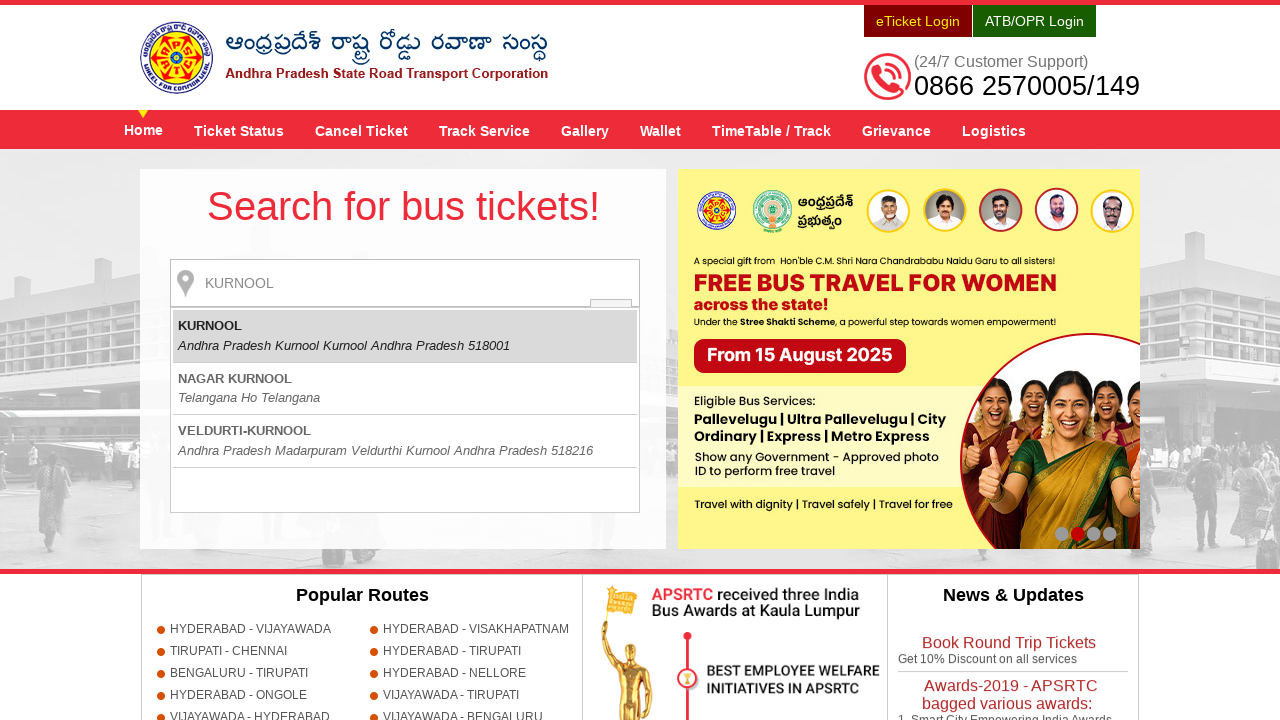

Pressed Enter key to confirm selection
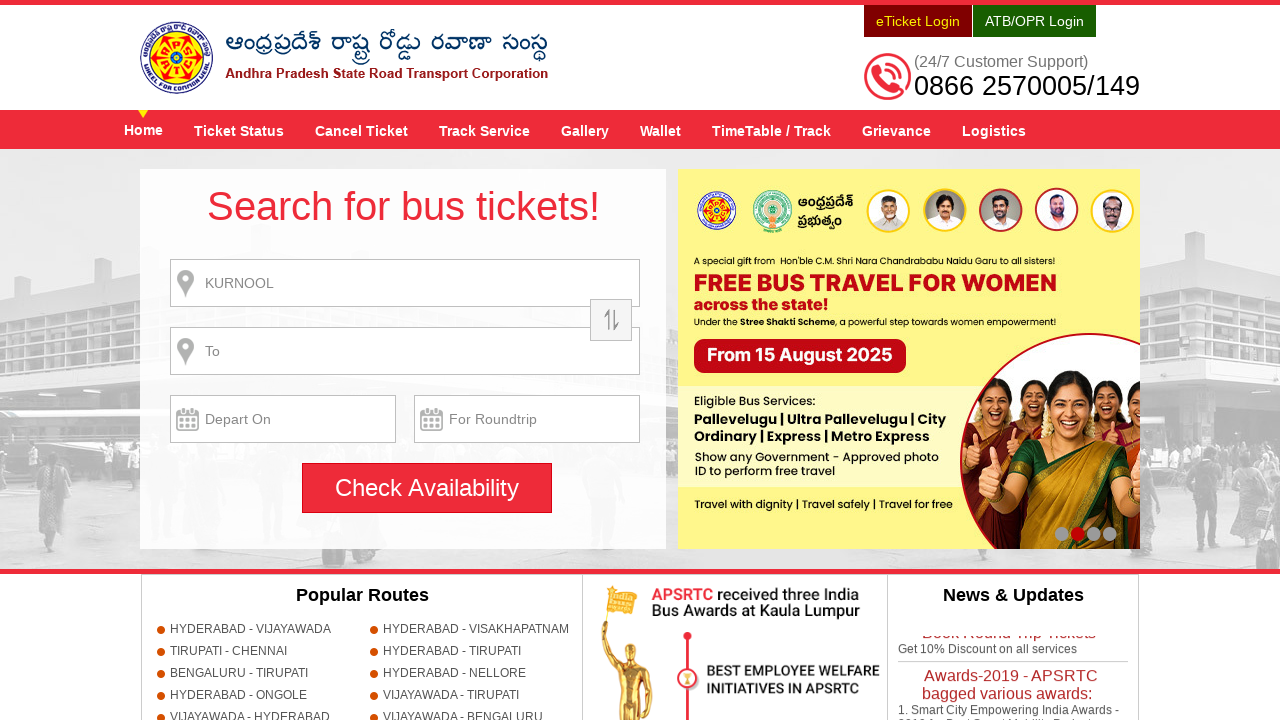

Waited 1000ms for selection to process
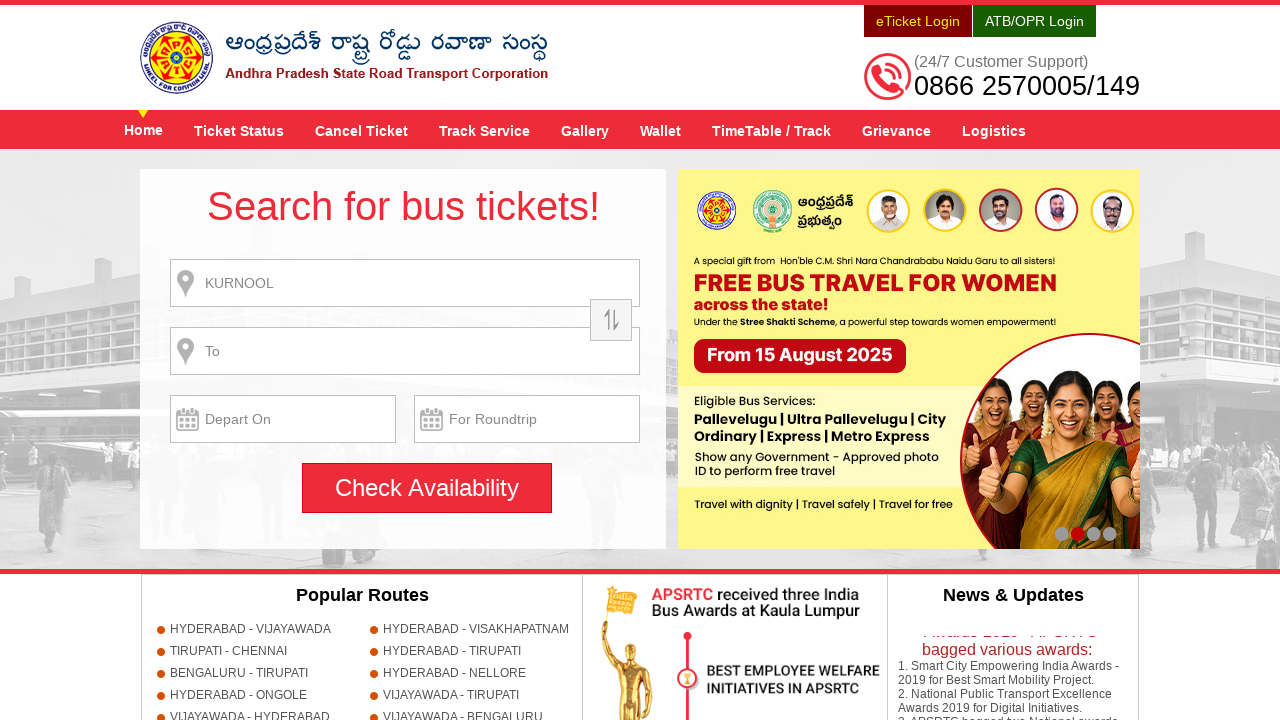

Double-clicked on source city field at (405, 283) on input[name='source']
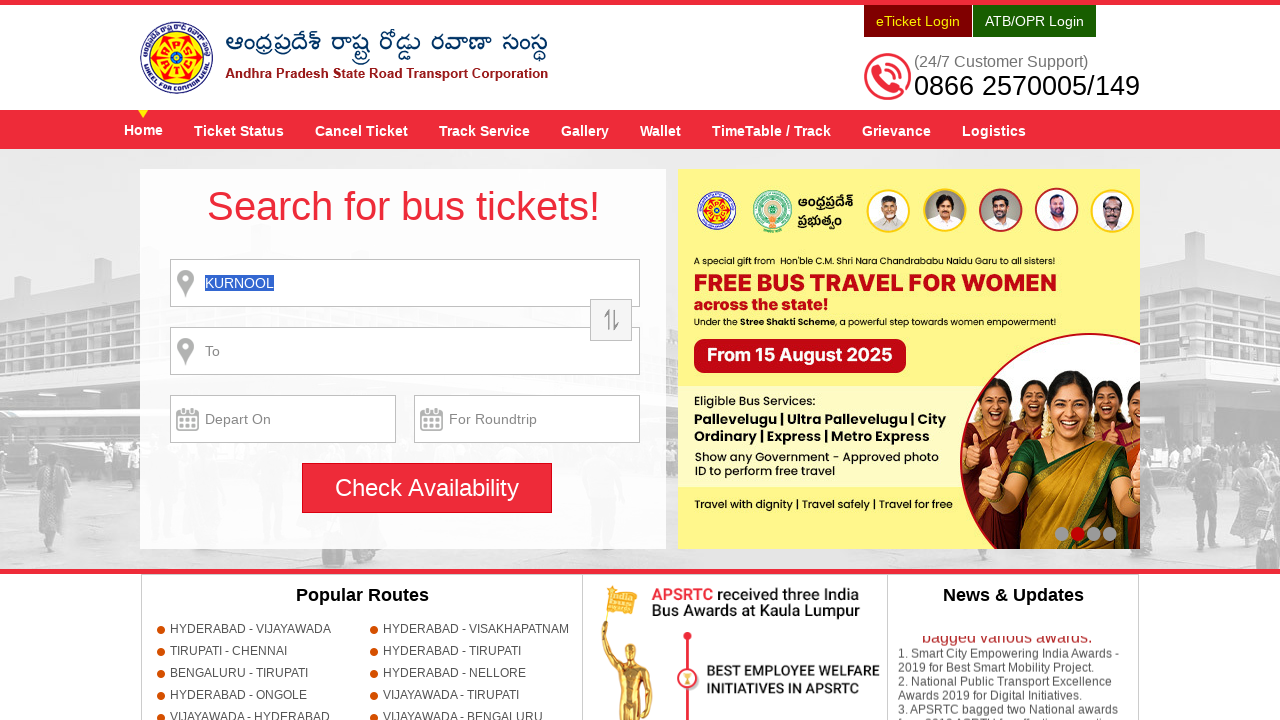

Right-clicked on source city field at (405, 283) on input[name='source']
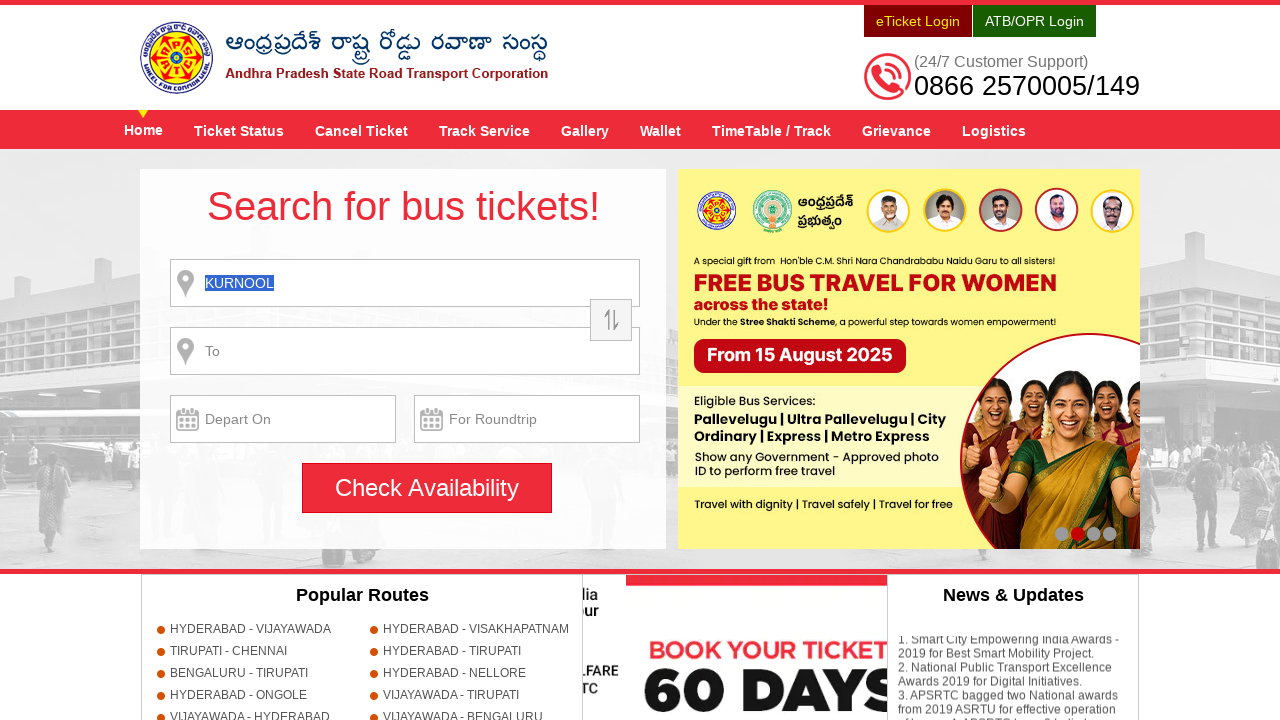

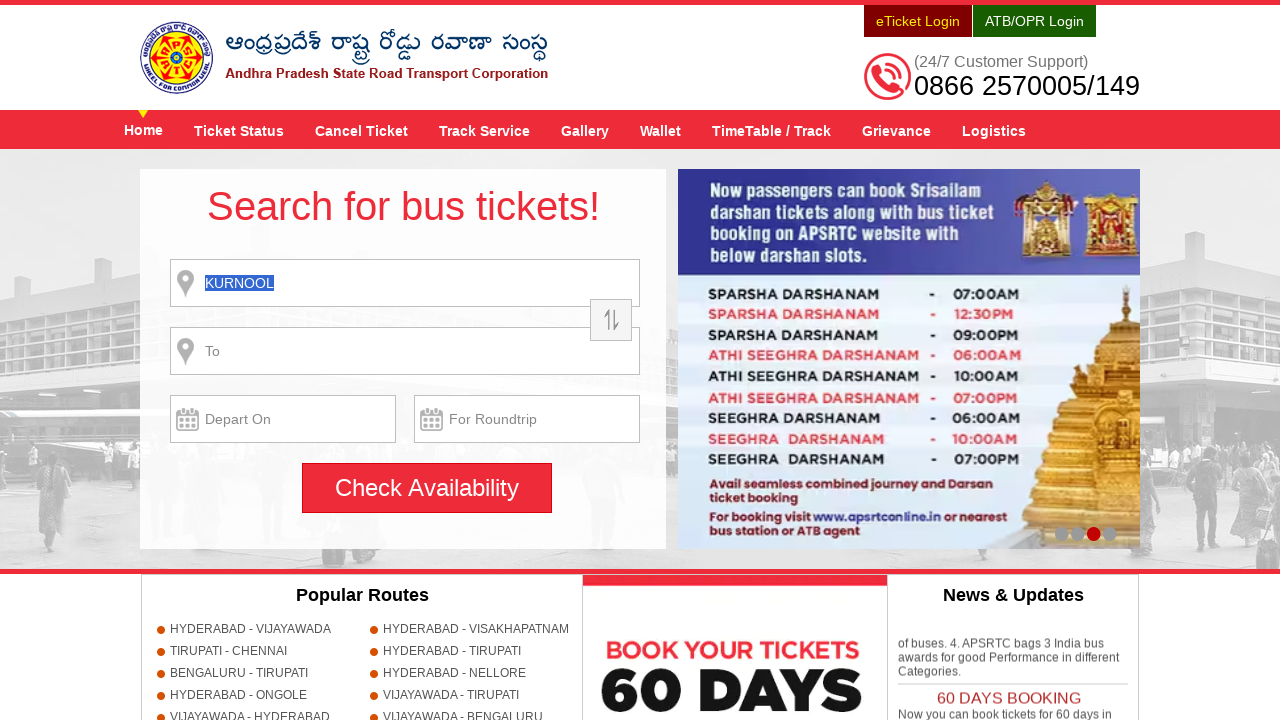